Tests various Selenium commands on a practice page including clicking radio buttons, checking element states (enabled/disabled/displayed), clicking buttons to reveal hidden elements, selecting checkboxes, and filling a text input field.

Starting URL: https://syntaxprojects.com/selenium_commands_selector-homework.php

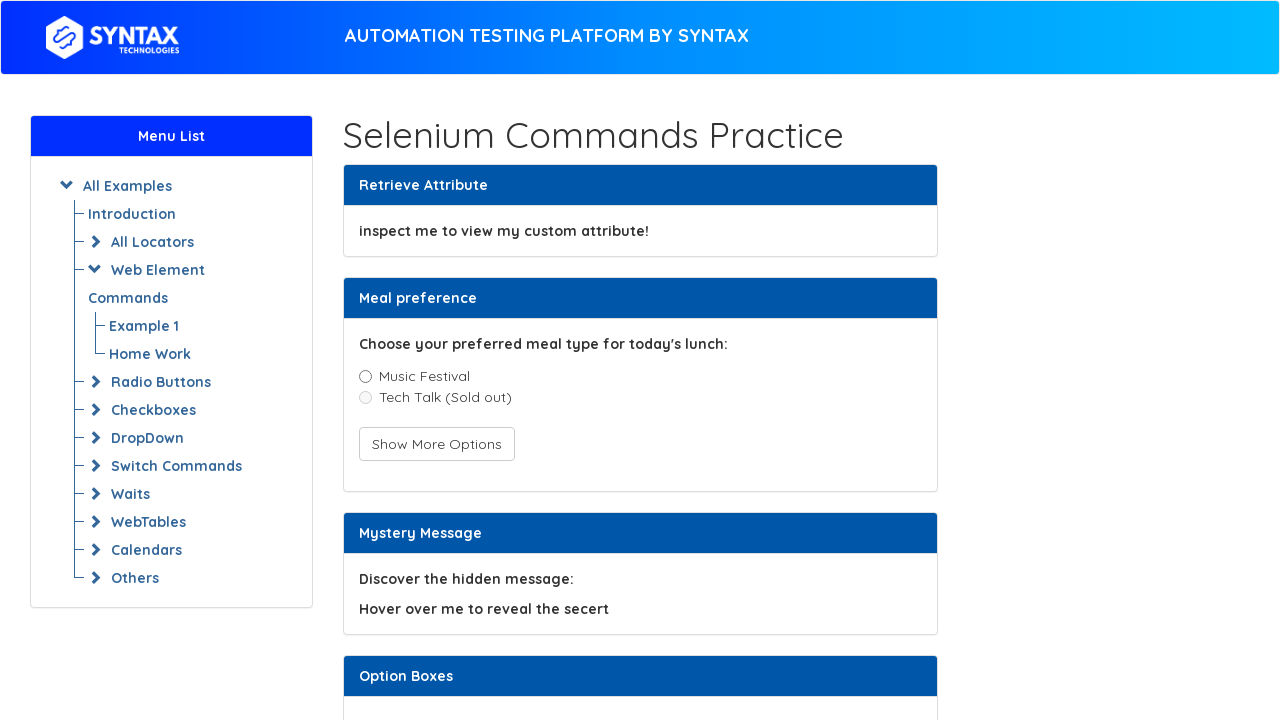

Waited for text attribute div to load
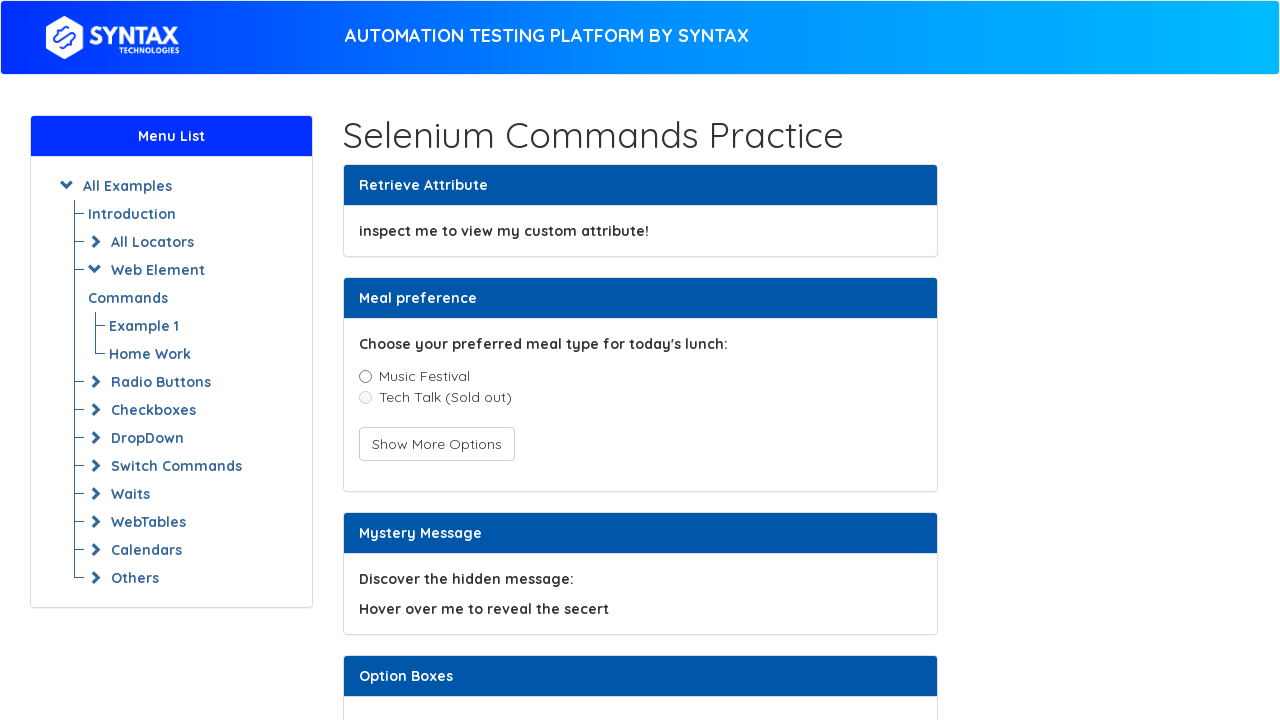

Clicked the first radio button at (414, 376) on (//label[@class='radio-inline'])[1]
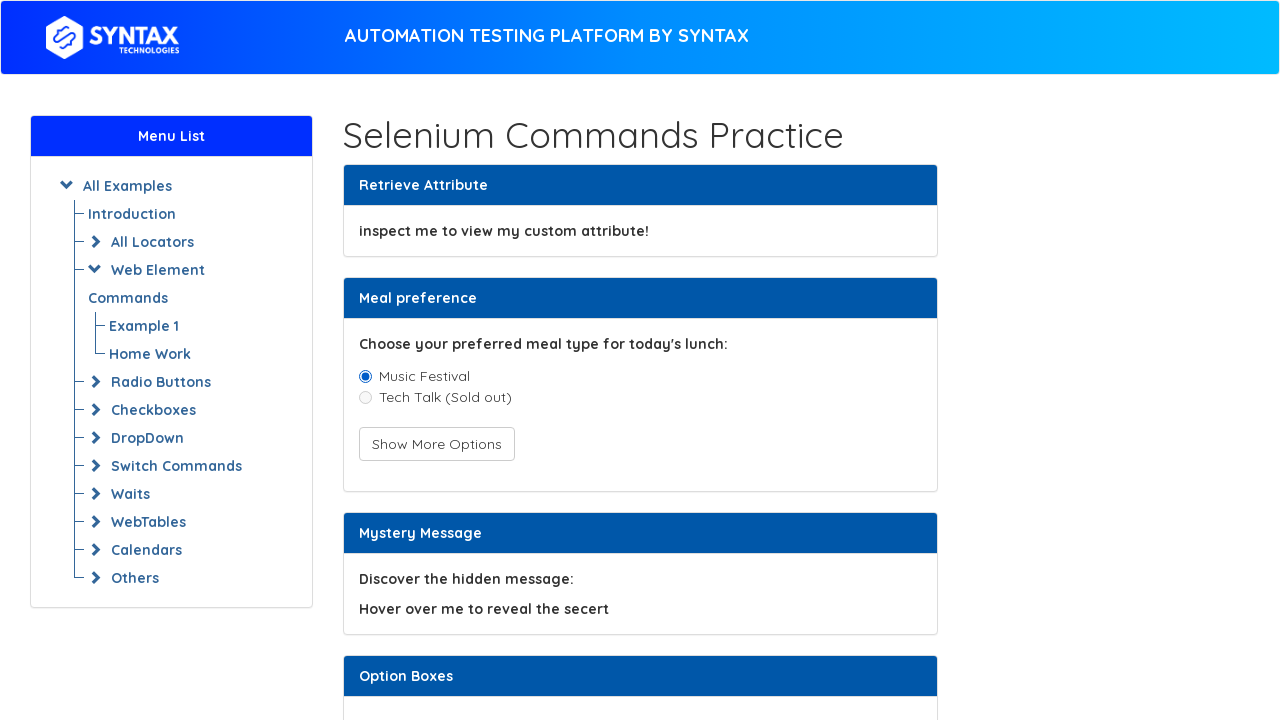

Located tech_talk radio button element
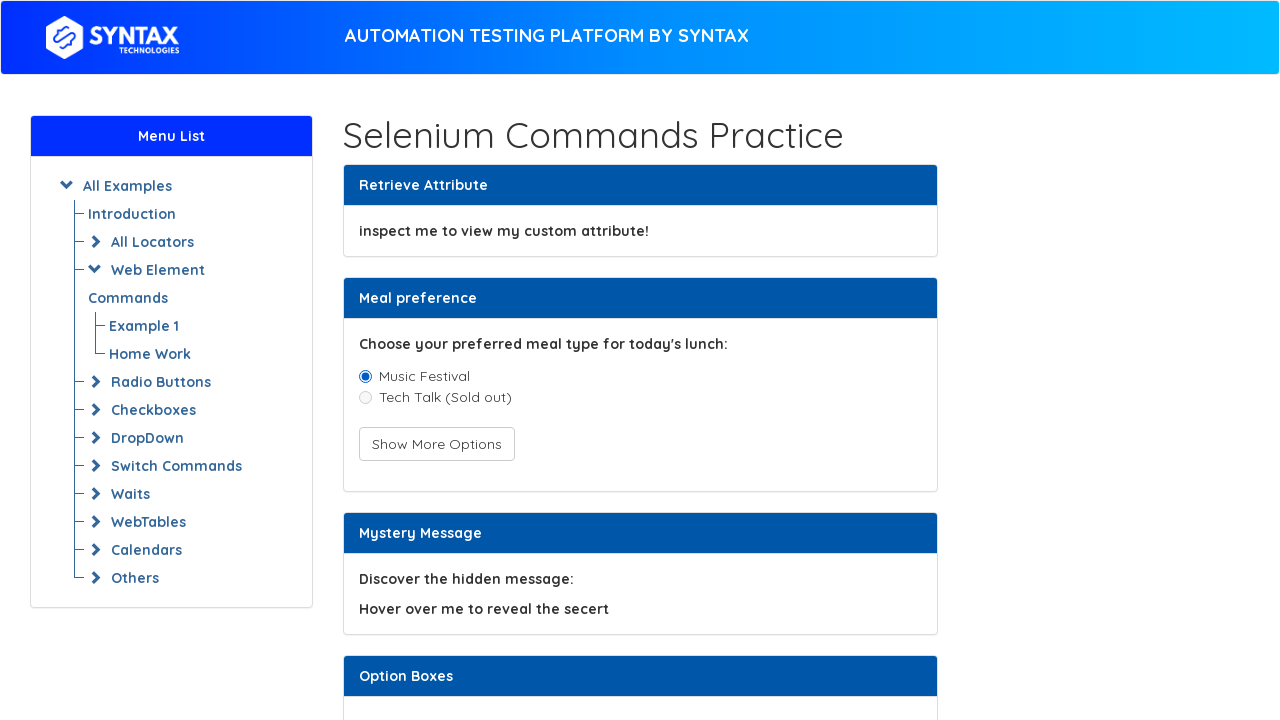

Verified tech_talk radio button is visible
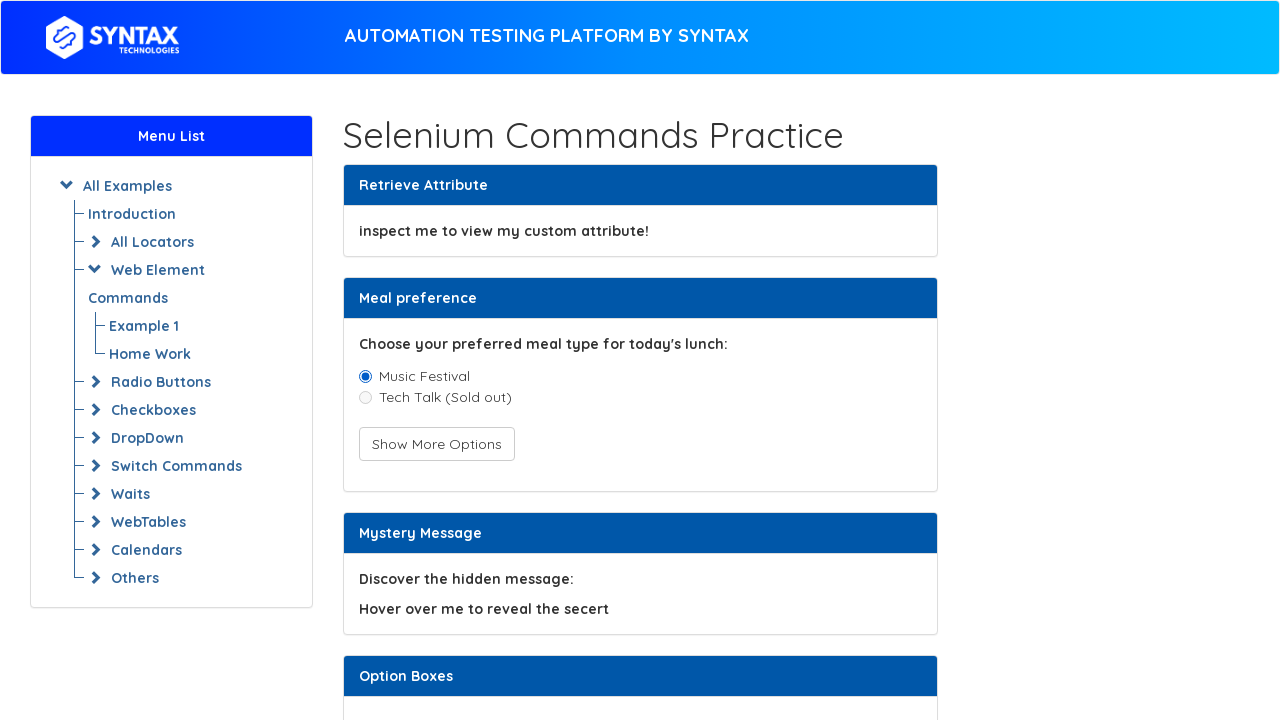

Clicked button to toggle hidden radio at (436, 444) on button[onClick='toggleHiddenRadio(event)']
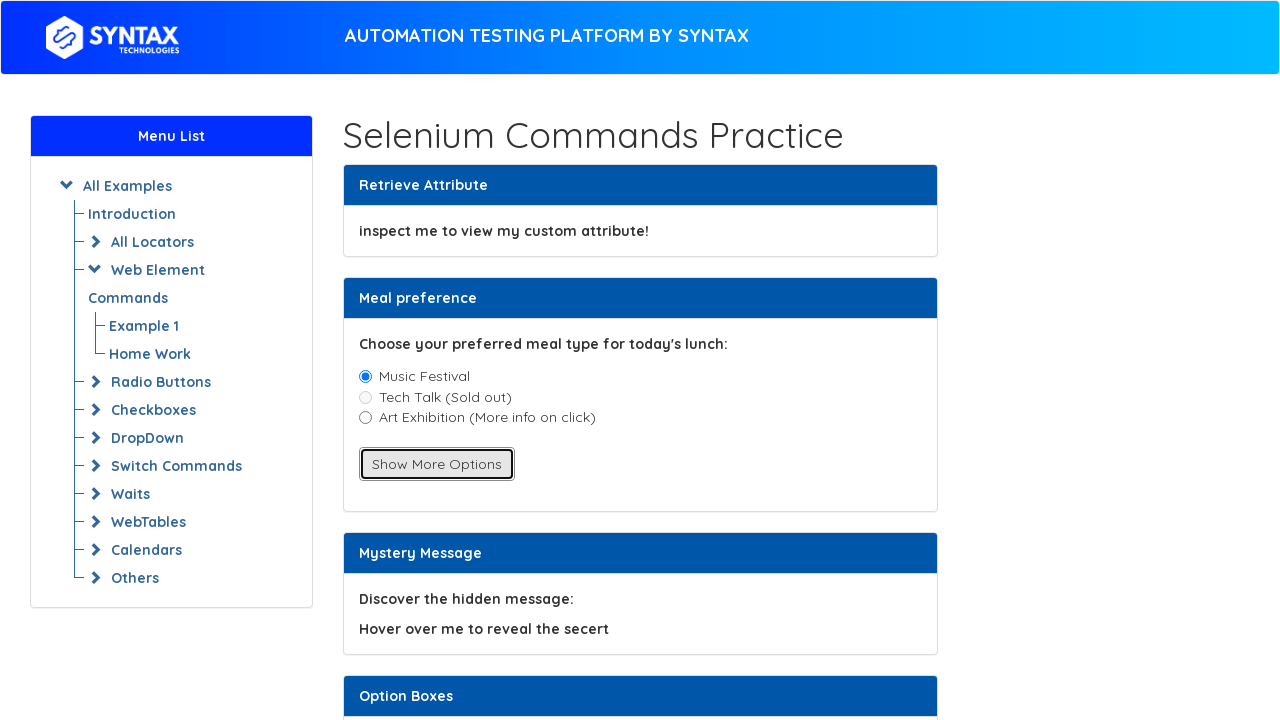

Clicked art_exhibition radio button at (365, 418) on input[value='art_exhibition']
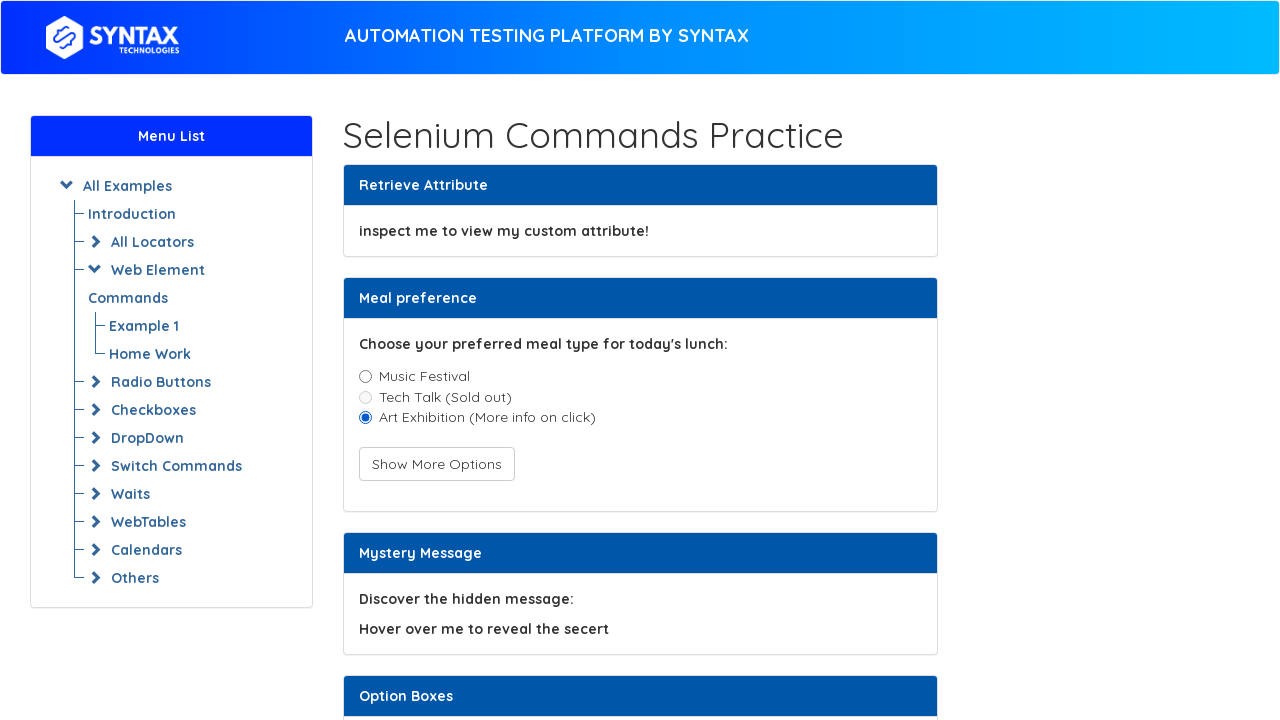

Waited for hidden message div to appear
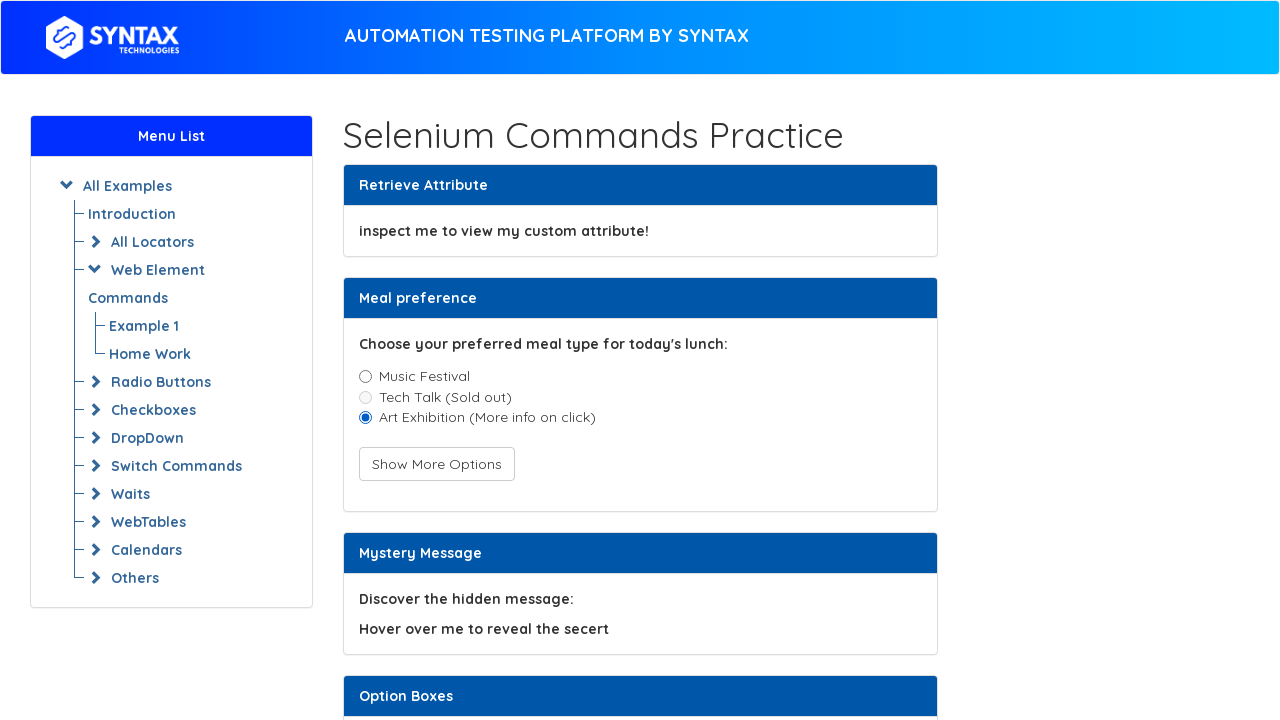

Located first checkbox element
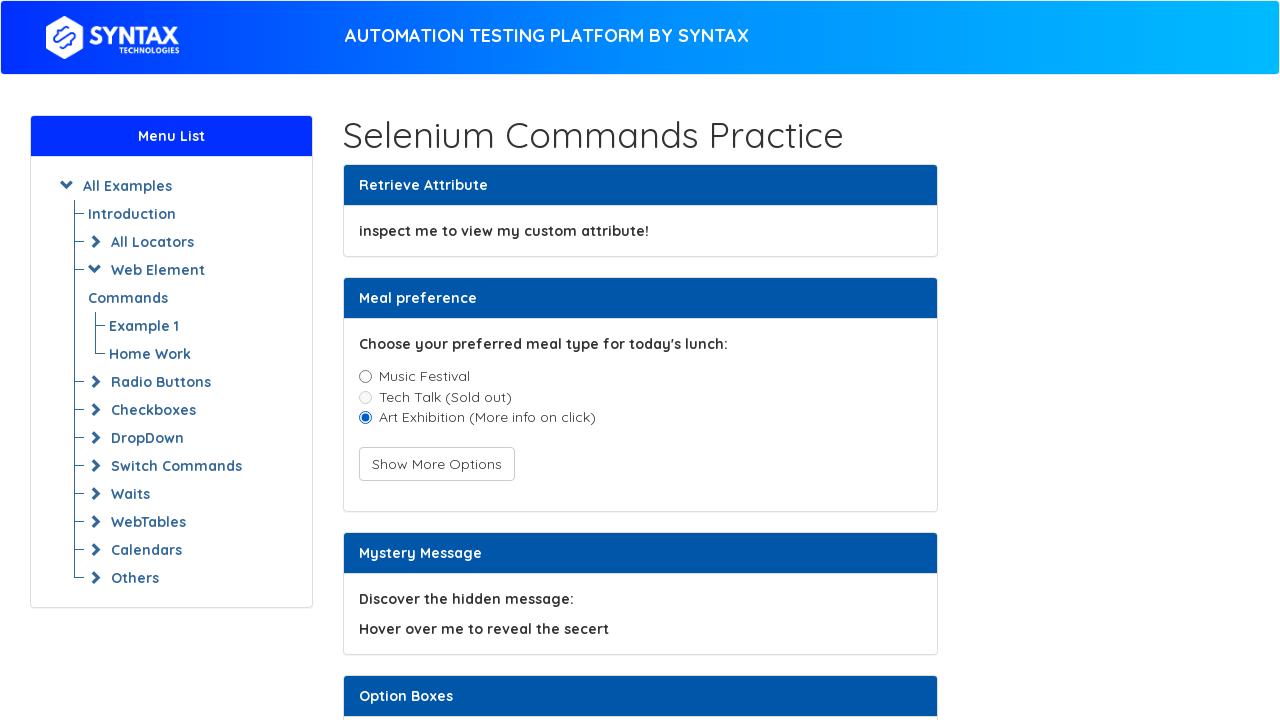

Clicked first checkbox as it was enabled at (365, 361) on input[name='CheckboxFirst']
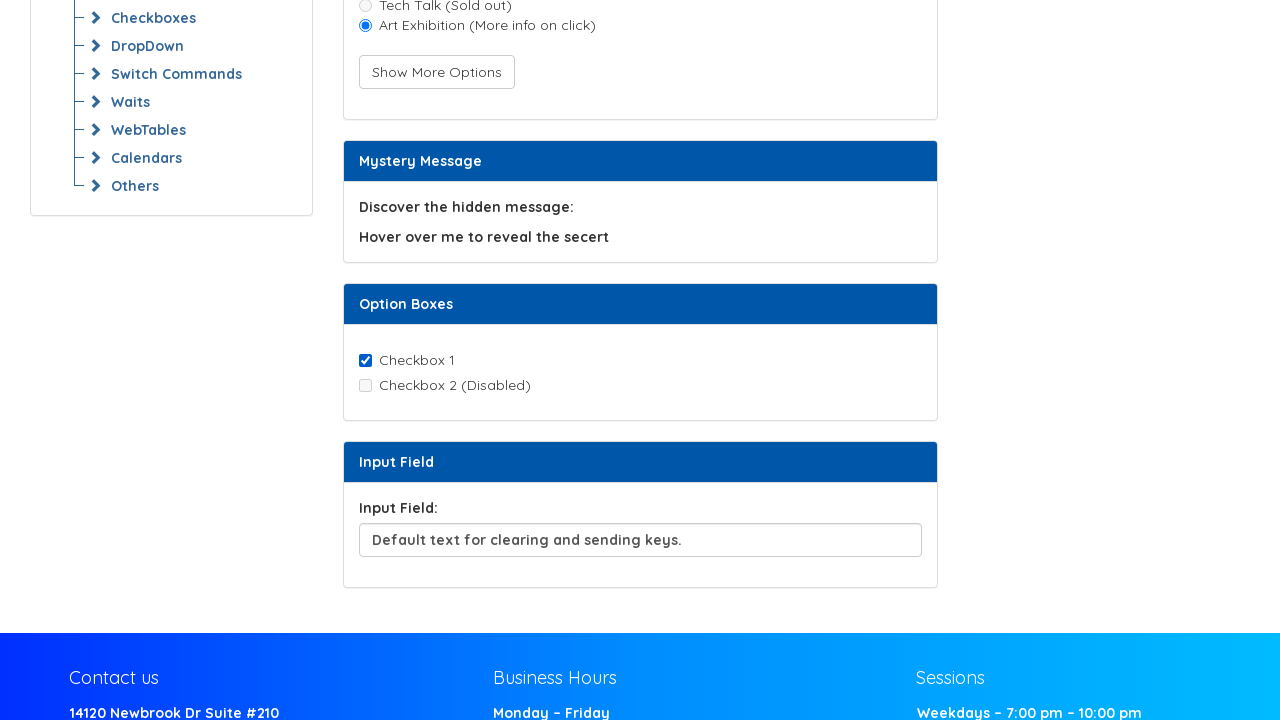

Located second (disabled) checkbox element
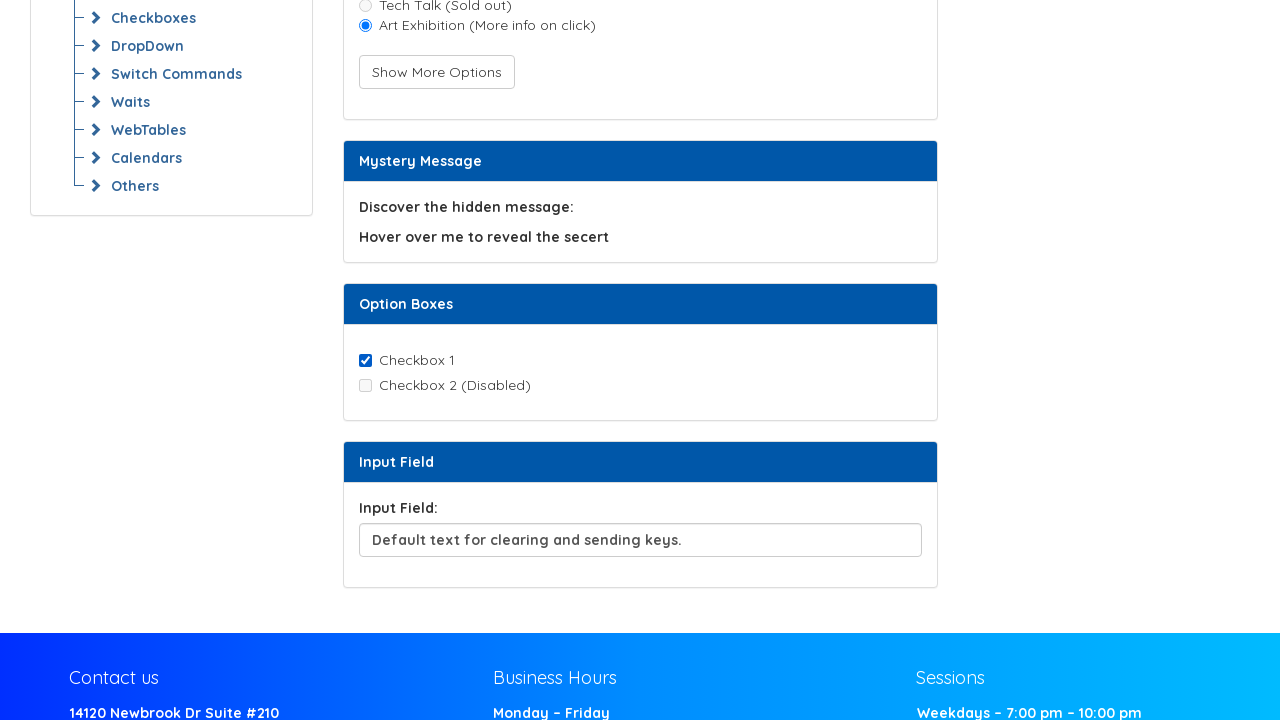

Second checkbox was disabled, skipped clicking
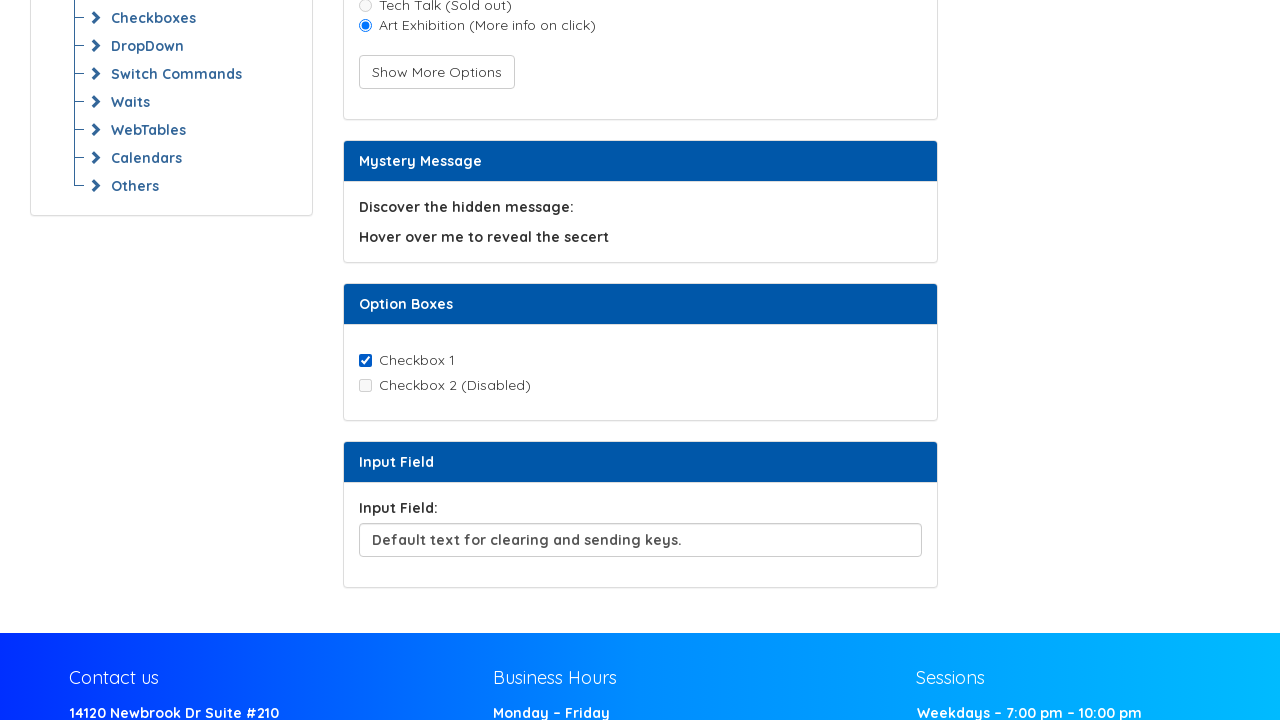

Filled text input field with custom text on input#inputField
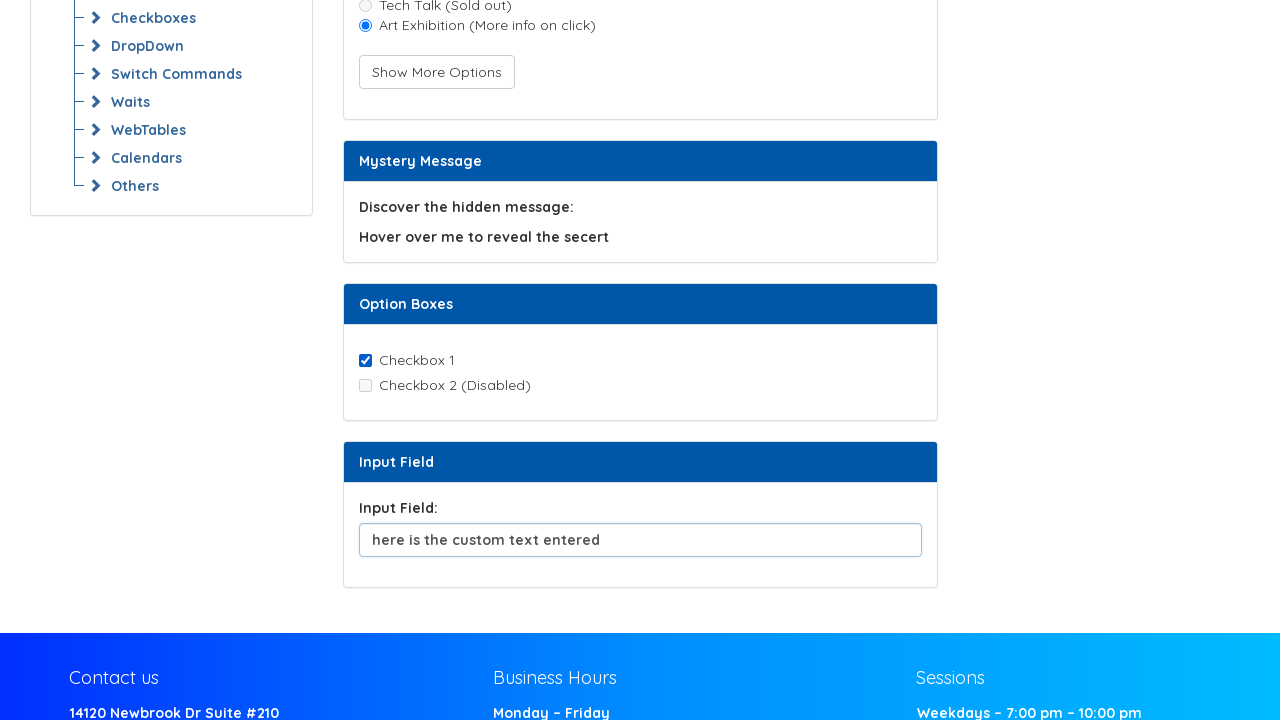

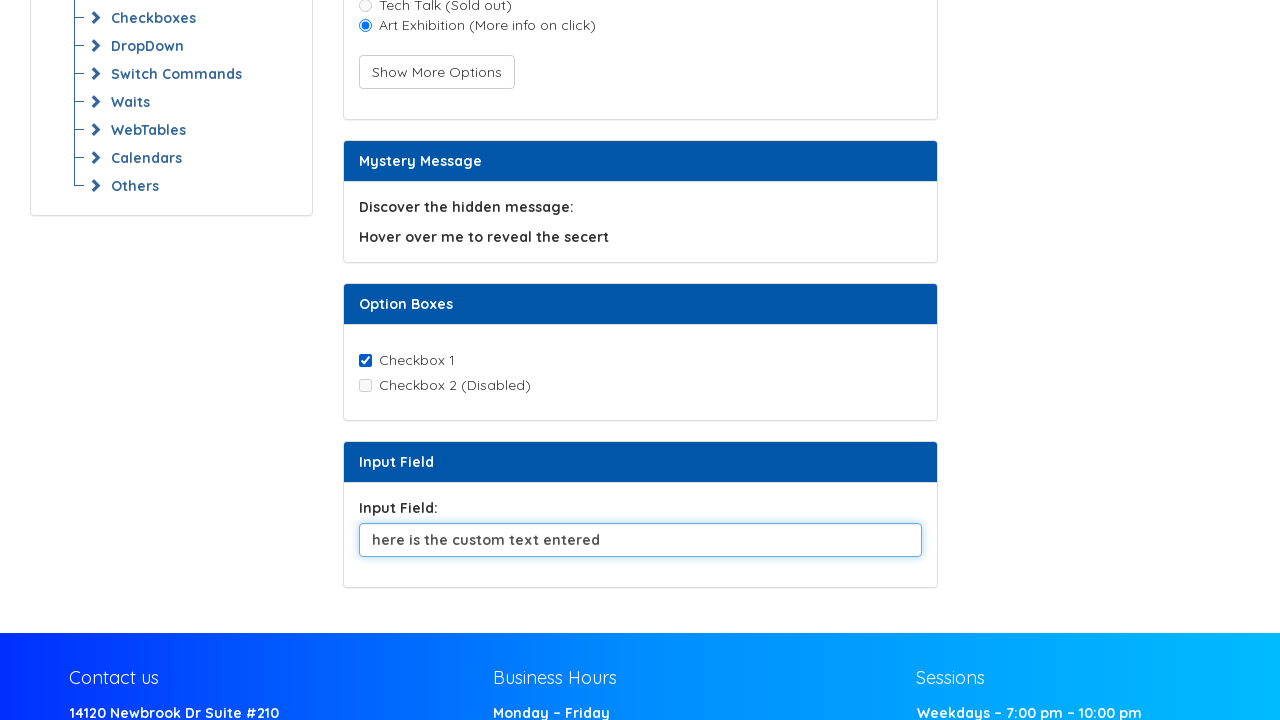